Tests text file download functionality by filling an input field, generating a text file, and clicking the download link to trigger a download.

Starting URL: https://testautomationpractice.blogspot.com/p/download-files_25.html

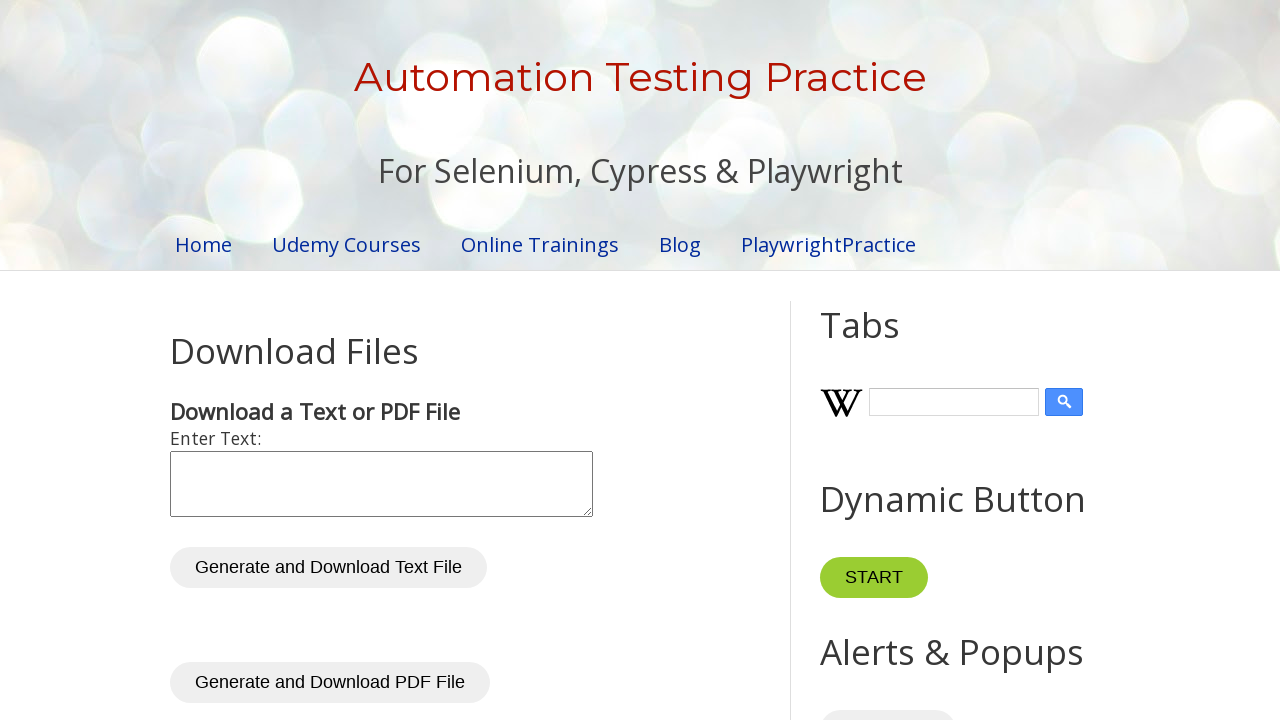

Filled input text field with 'welcome' on #inputText
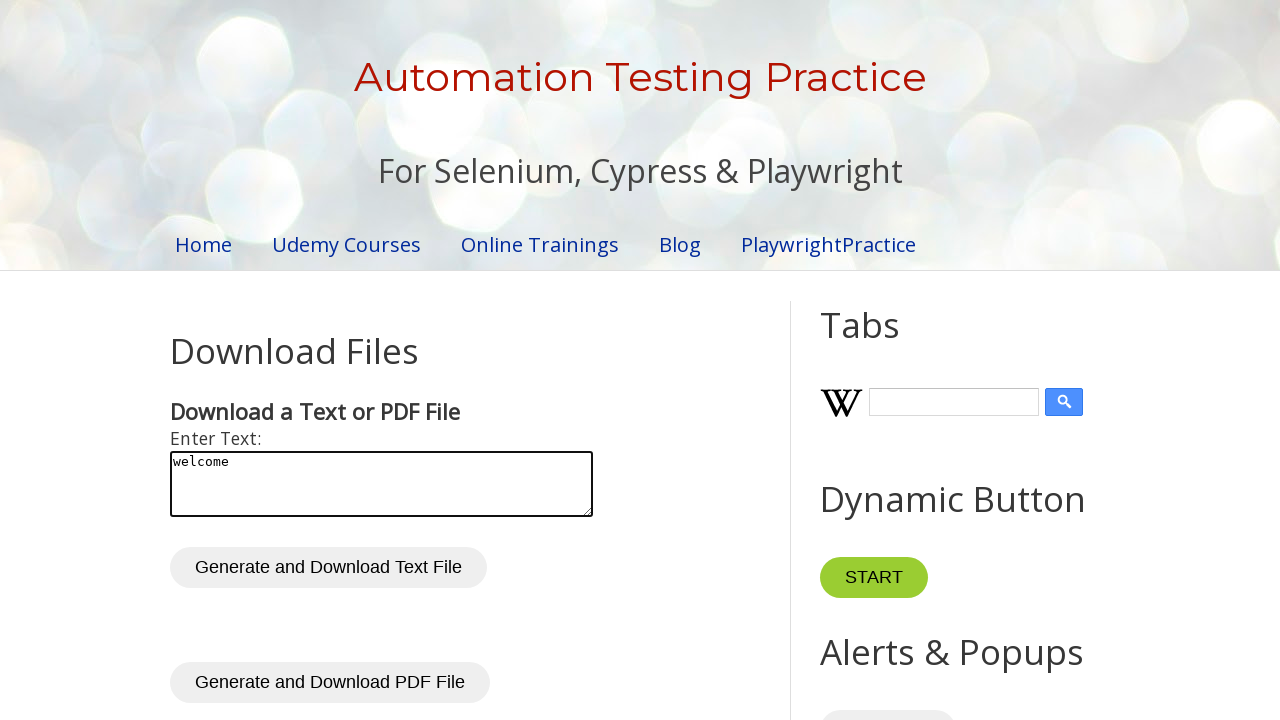

Clicked button to generate text file at (328, 568) on #generateTxt
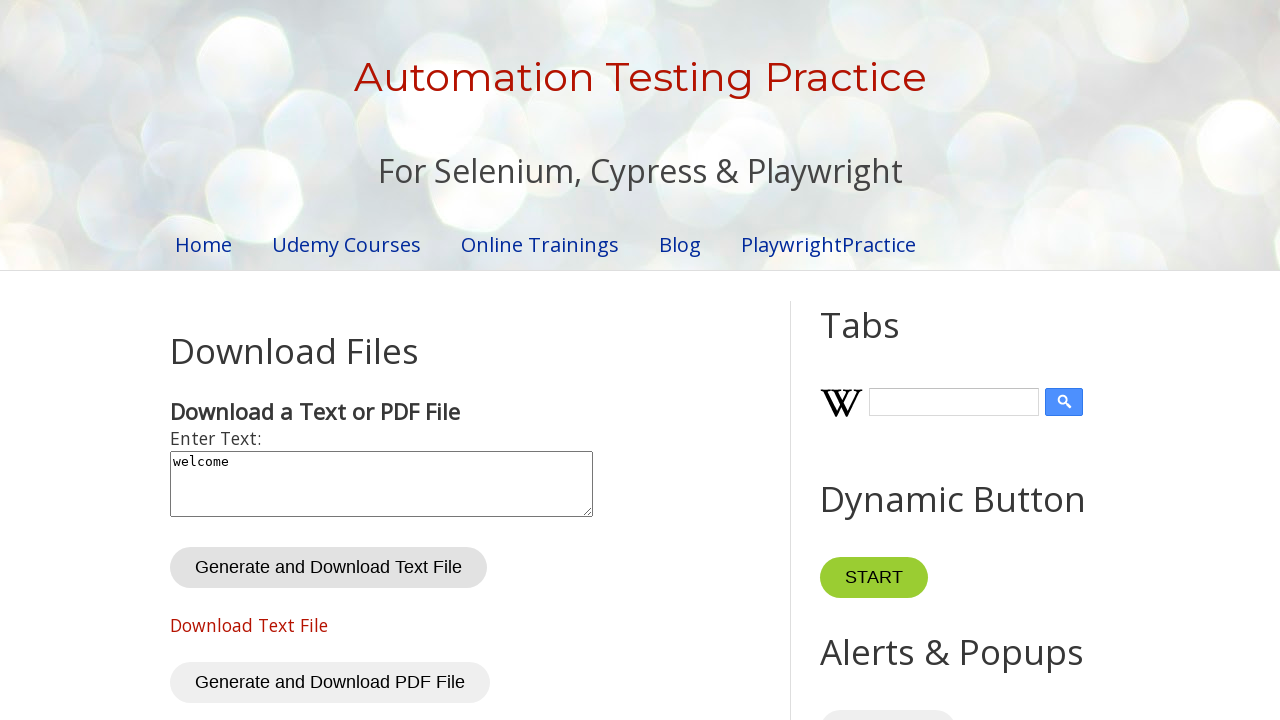

Clicked download link to trigger file download at (249, 625) on #txtDownloadLink
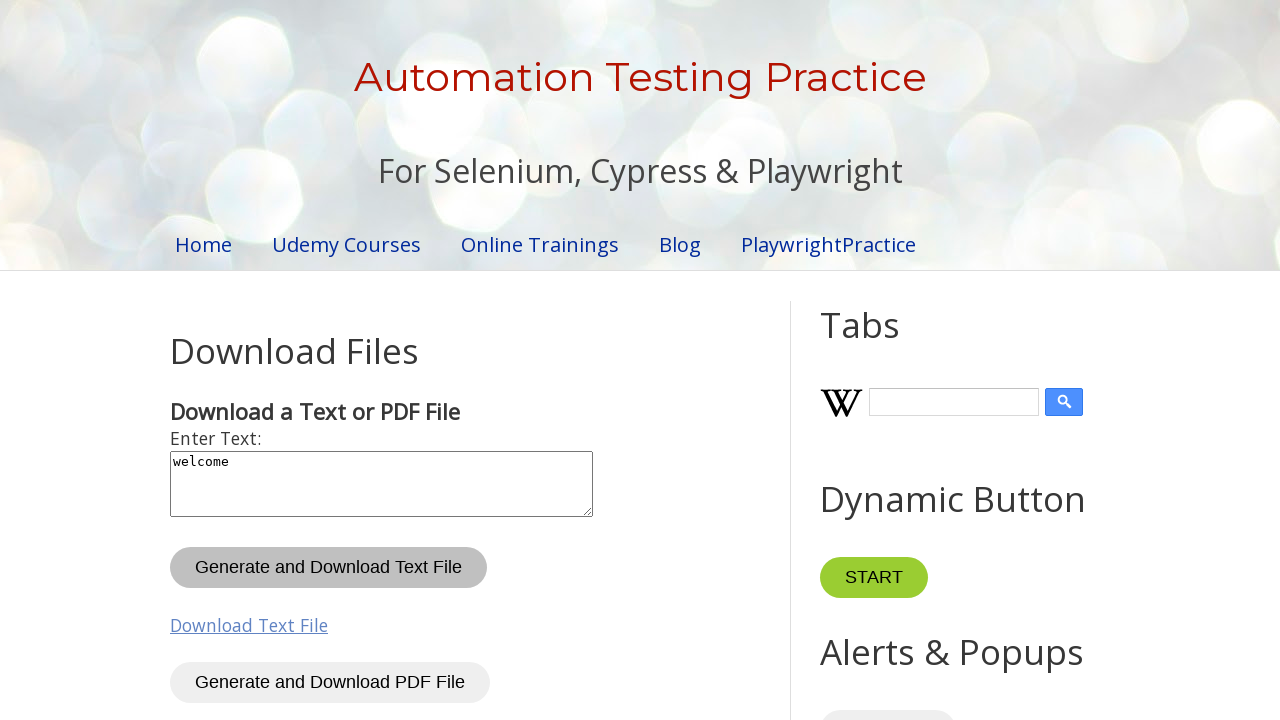

Retrieved download object from download context
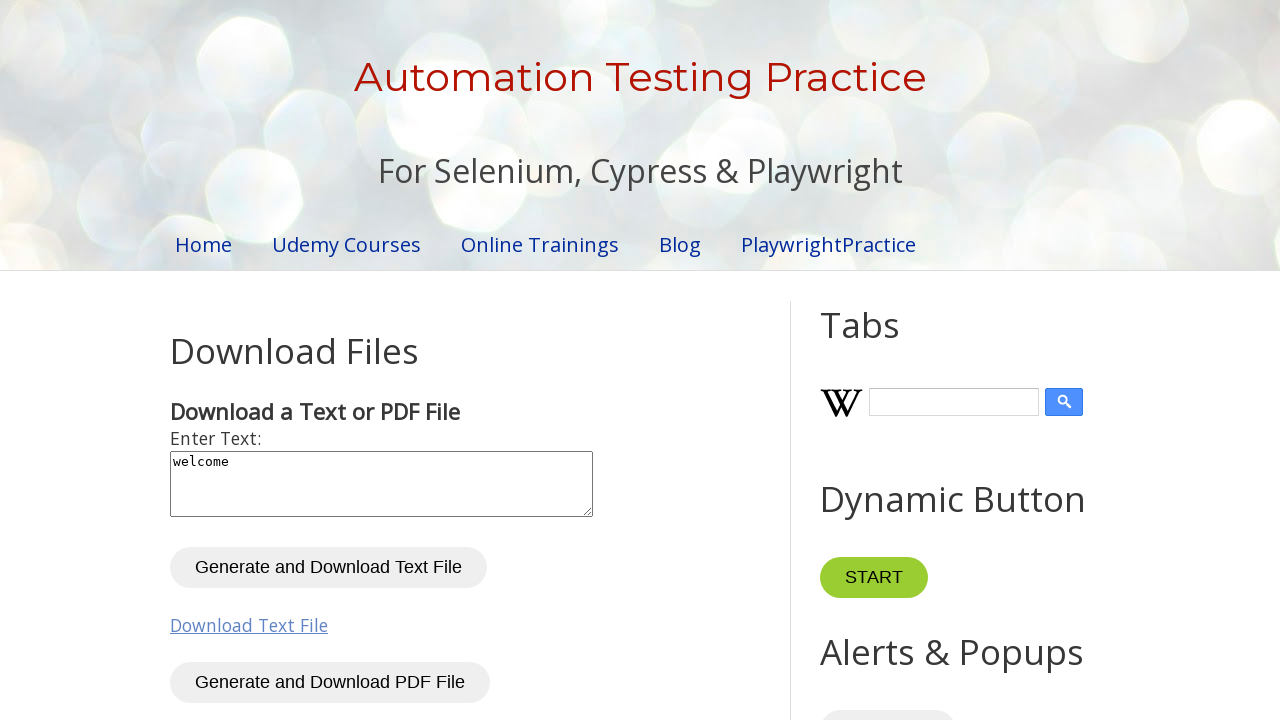

Waited for download to complete and got file path
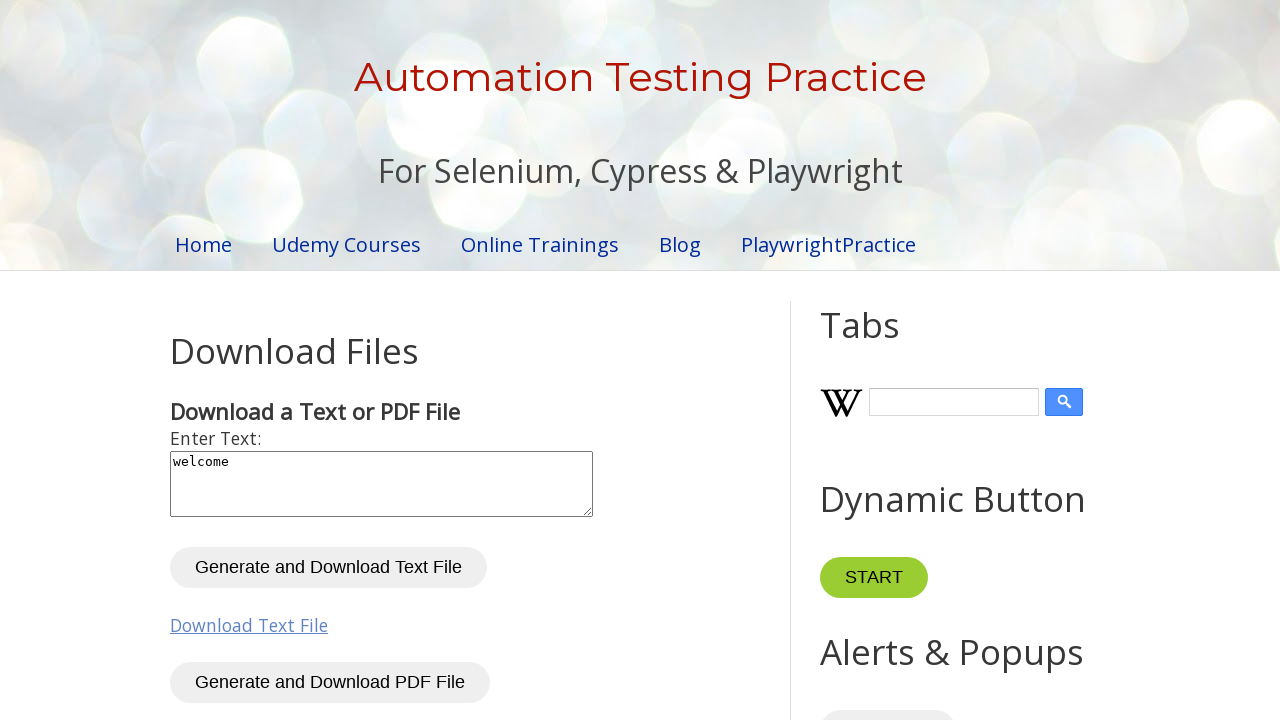

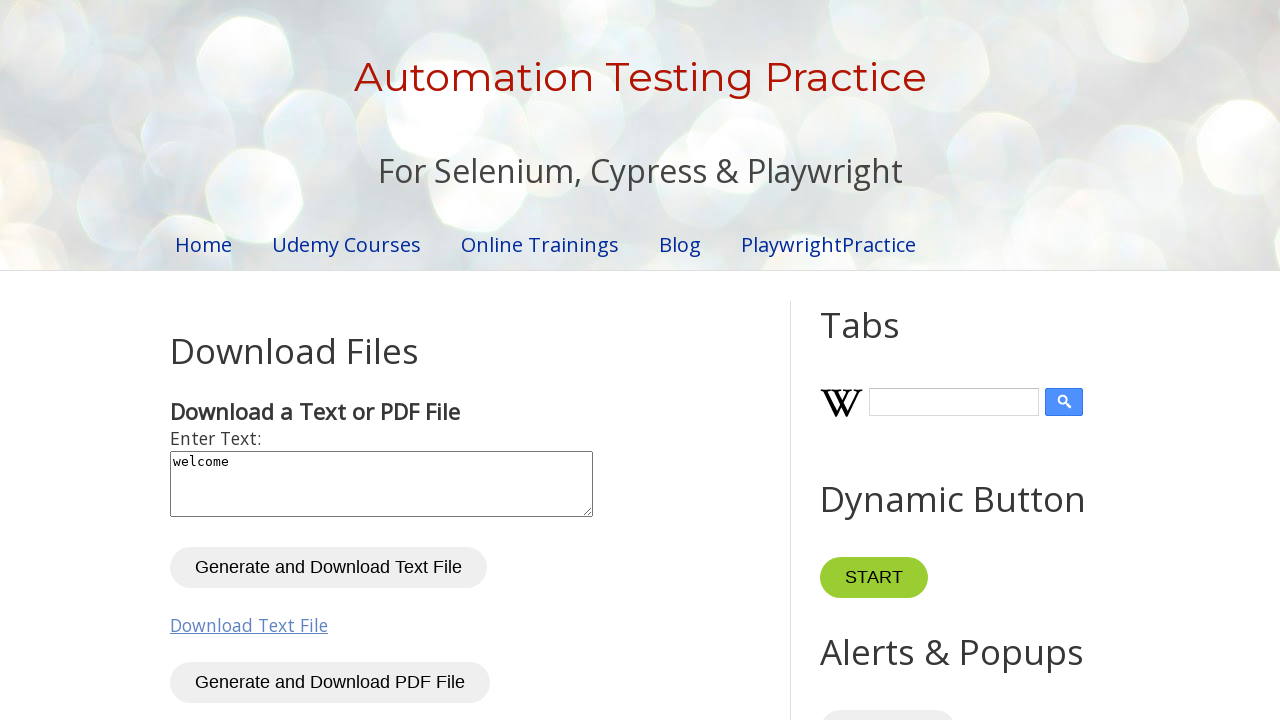